Tests drag and drop functionality by dragging an element and dropping it into a target container

Starting URL: https://grotechminds.com/drag-and-drop/

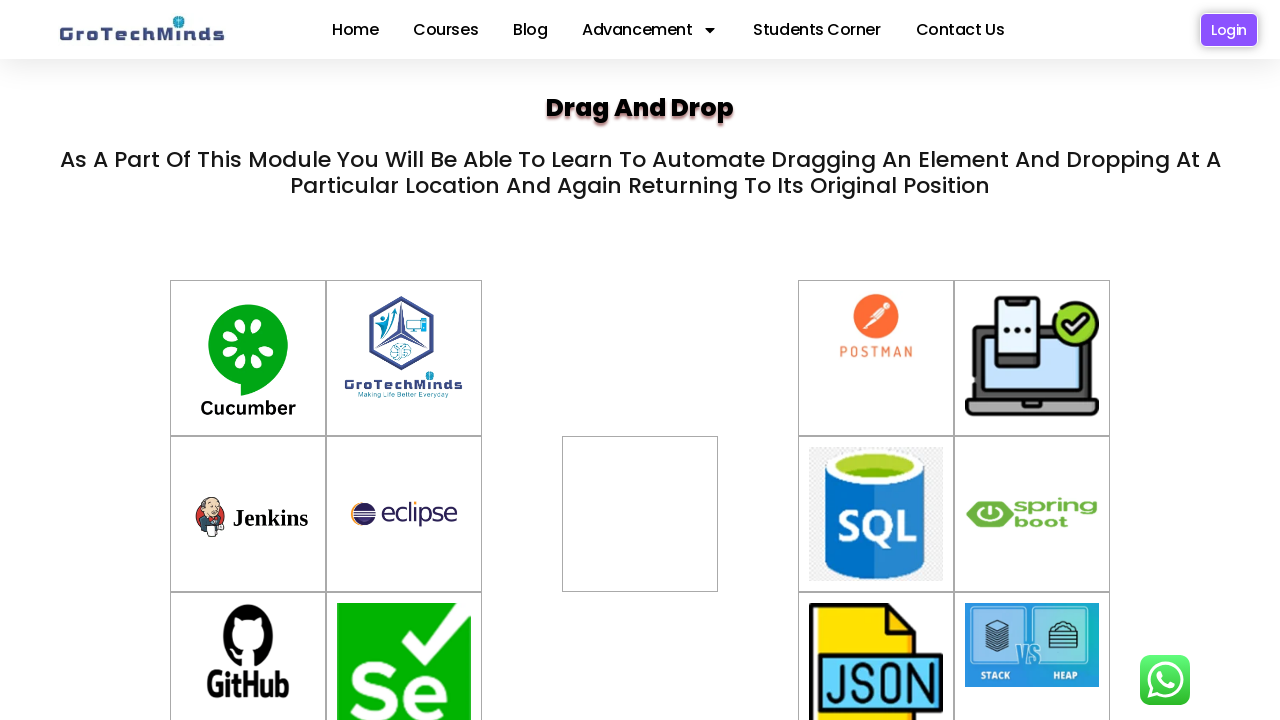

Waited for drag element #drag7 to be visible
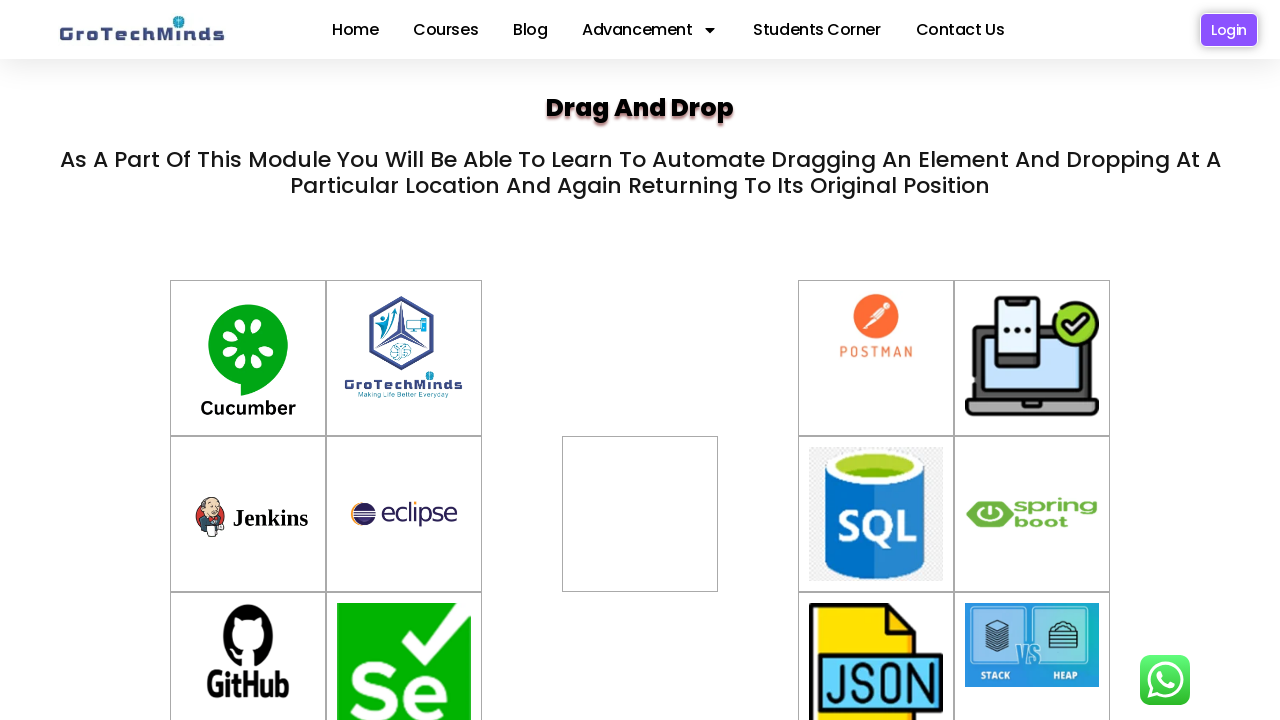

Waited for drop target #div2 to be visible
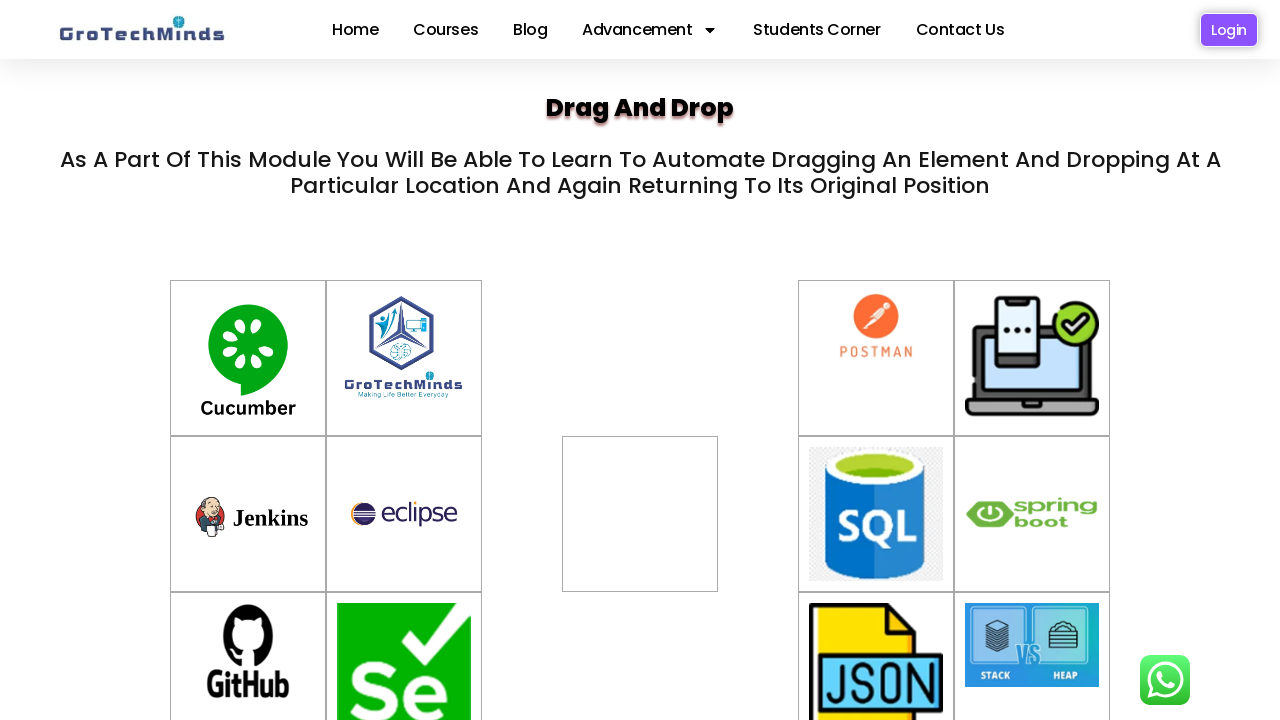

Located drag element #drag7
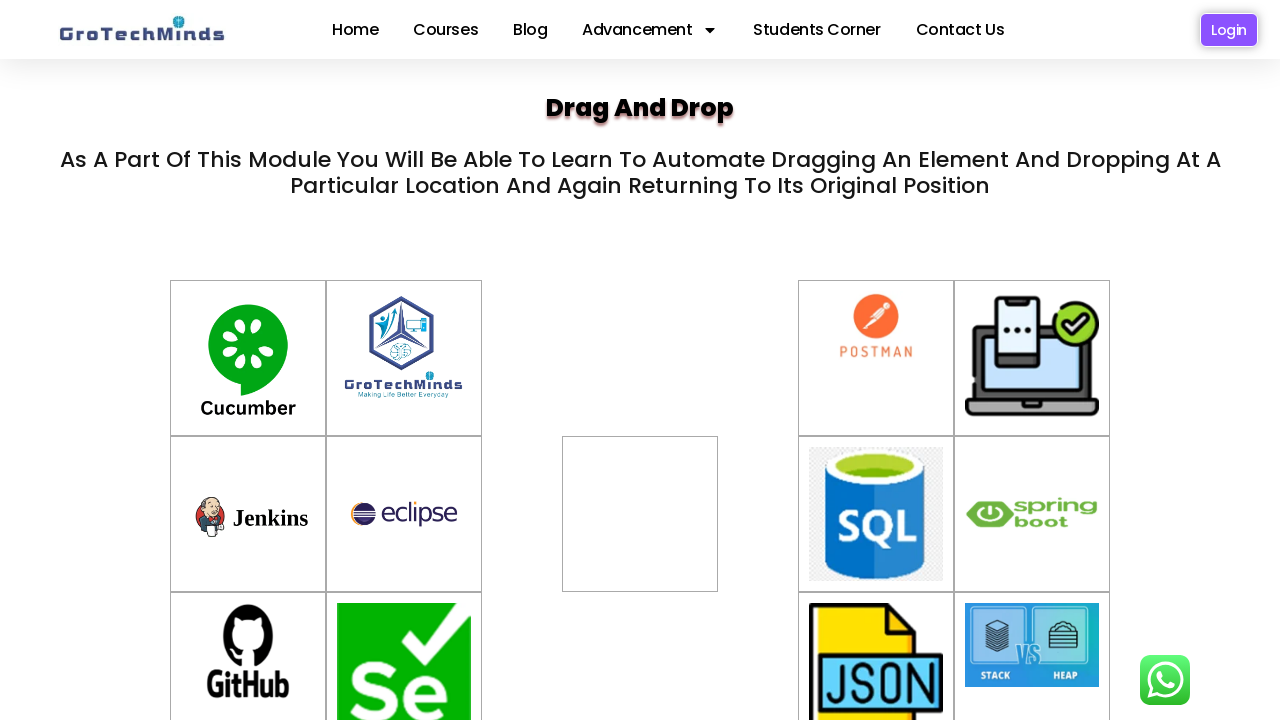

Located drop target #div2
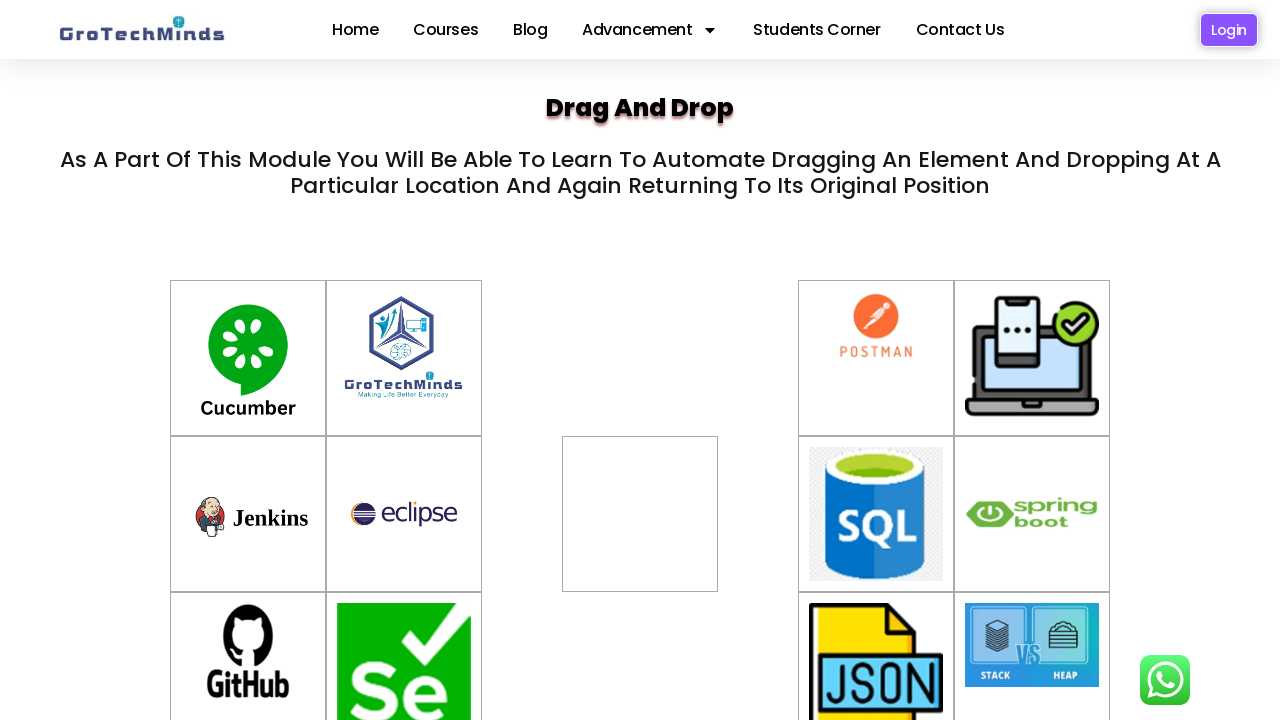

Dragged element #drag7 and dropped it into target #div2 at (640, 514)
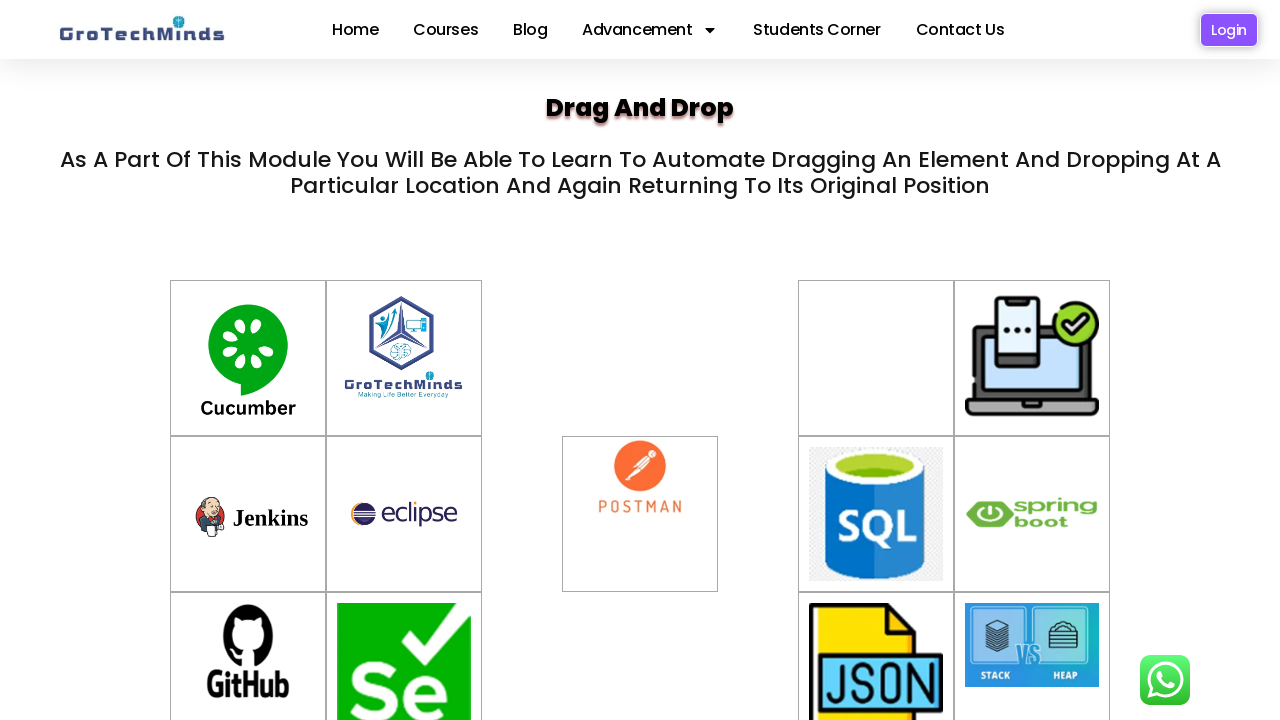

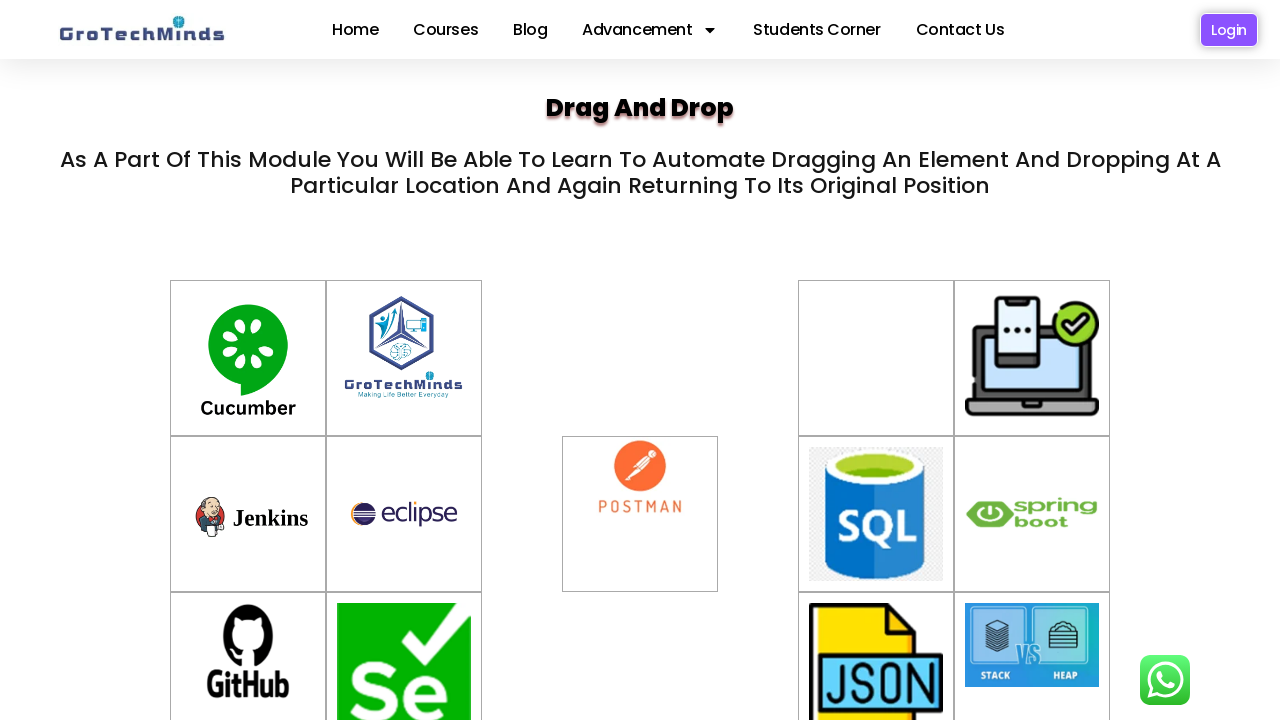